Tests drag and drop functionality by dragging an element and dropping it onto a target within an iframe

Starting URL: https://jqueryui.com/droppable/

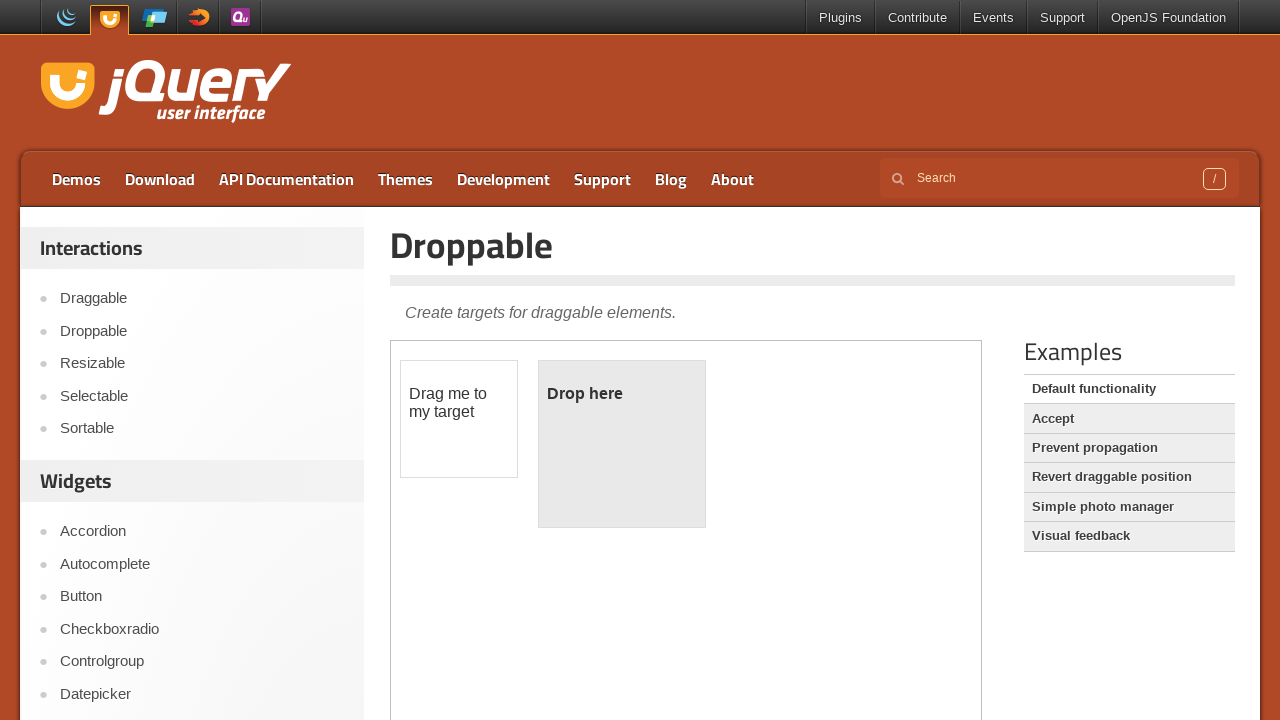

Located the demo iframe
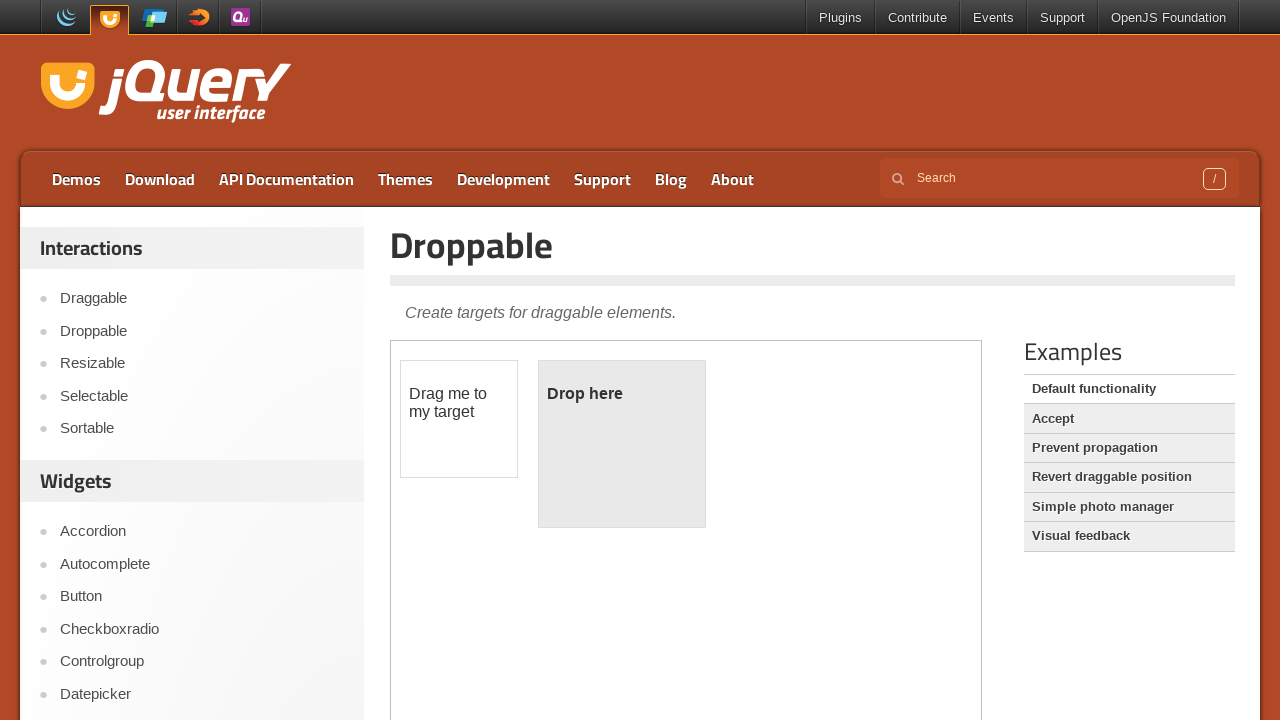

Located the draggable element
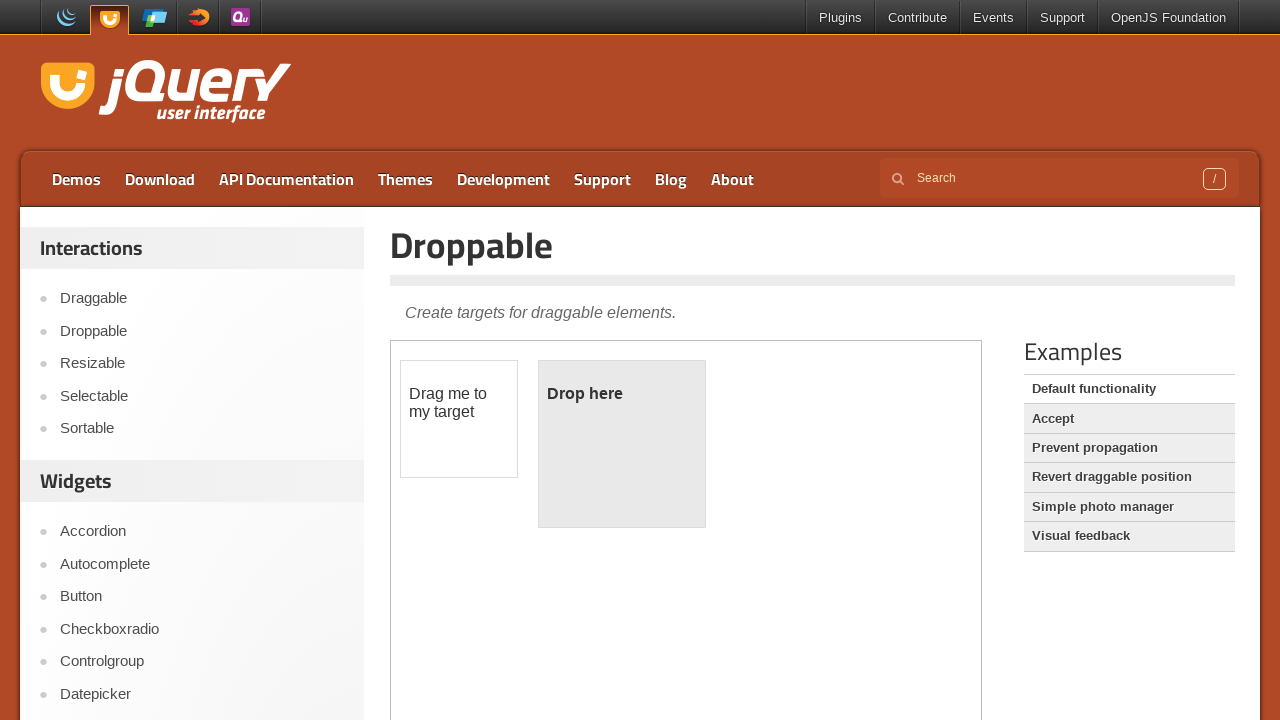

Located the droppable target element
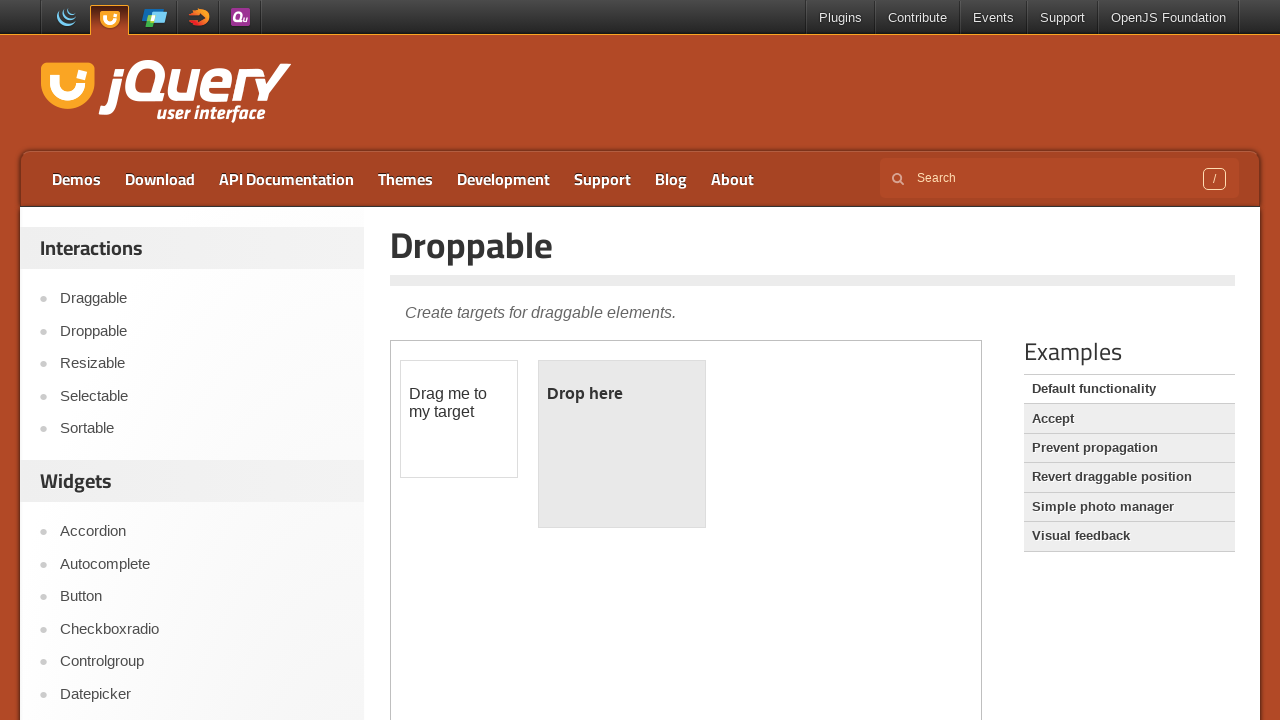

Dragged the draggable element and dropped it onto the droppable target at (622, 444)
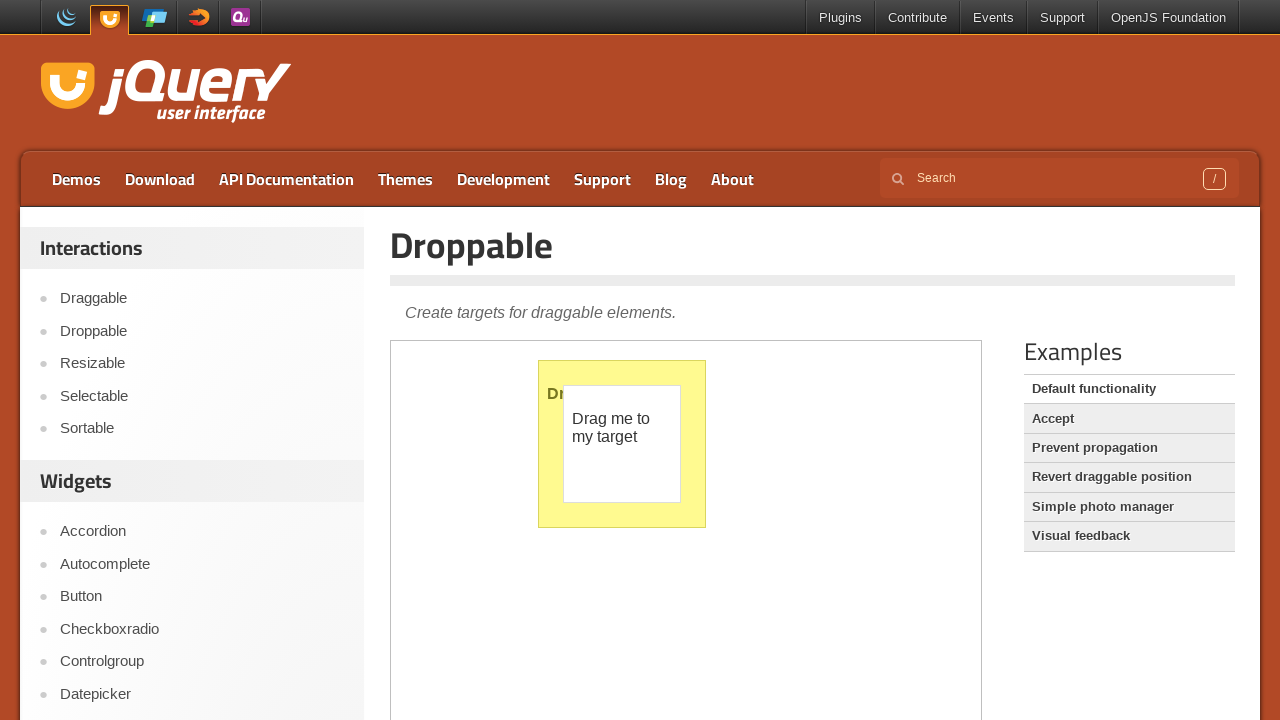

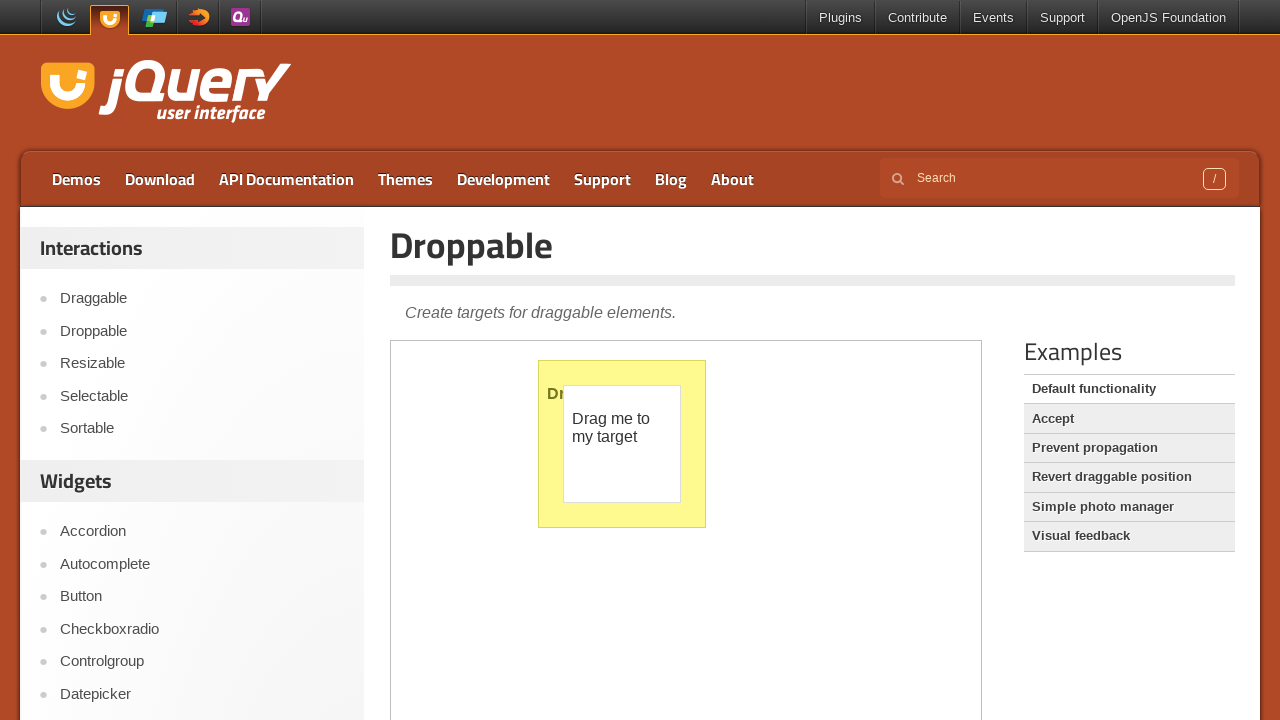